Tests input field functionality by clicking Inputs link, filling a number input, and retrieving the entered value

Starting URL: https://practice.cydeo.com

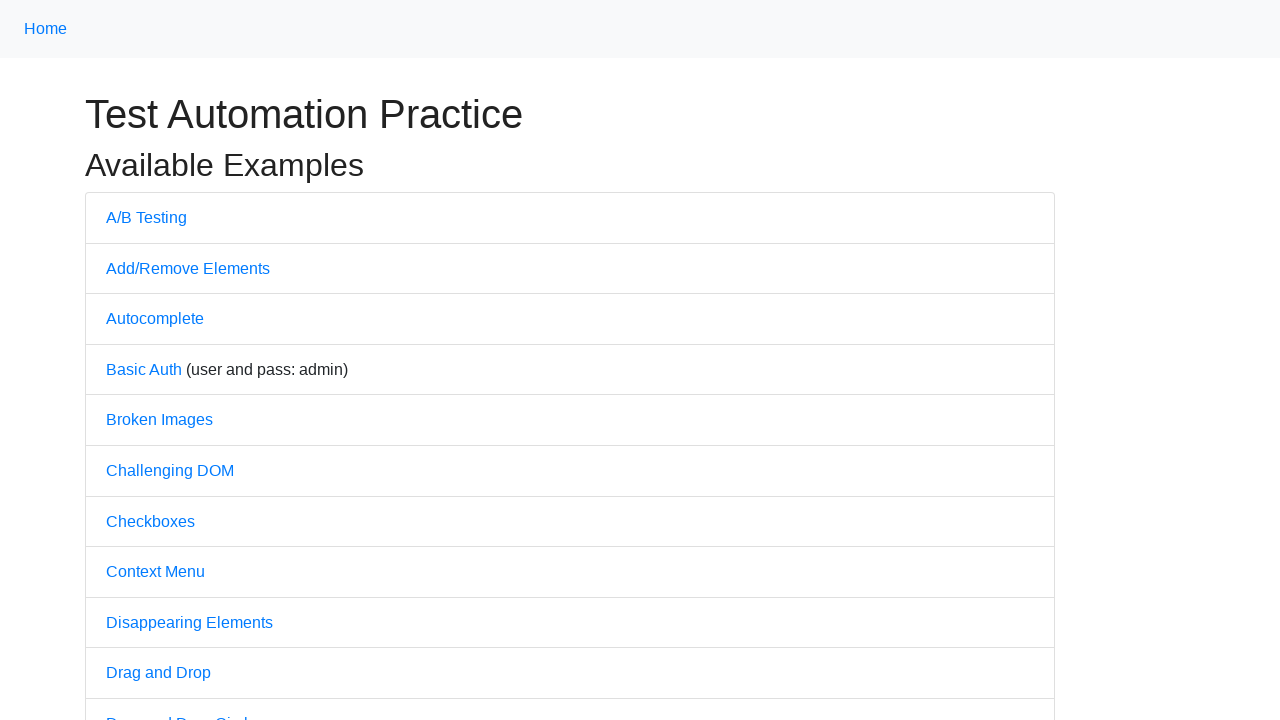

Clicked on Inputs link at (128, 361) on internal:text="Inputs"i
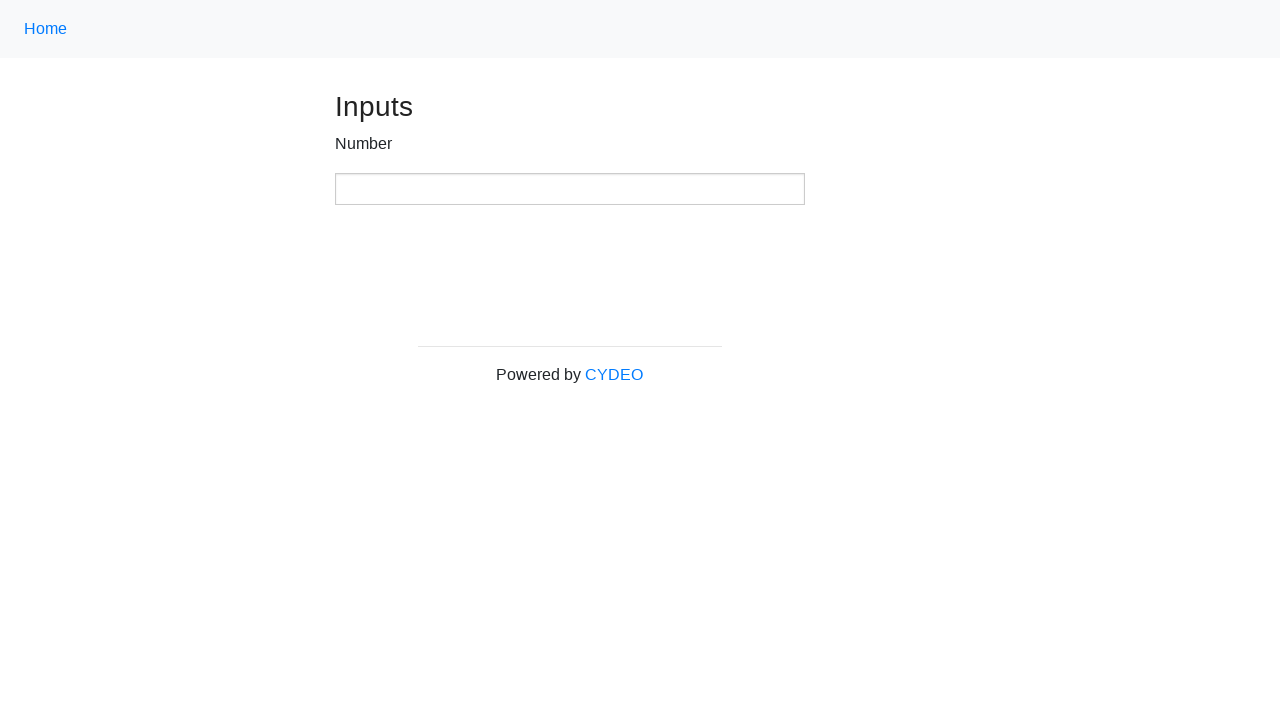

Filled number input field with value '123' on xpath=//input[@type='number']
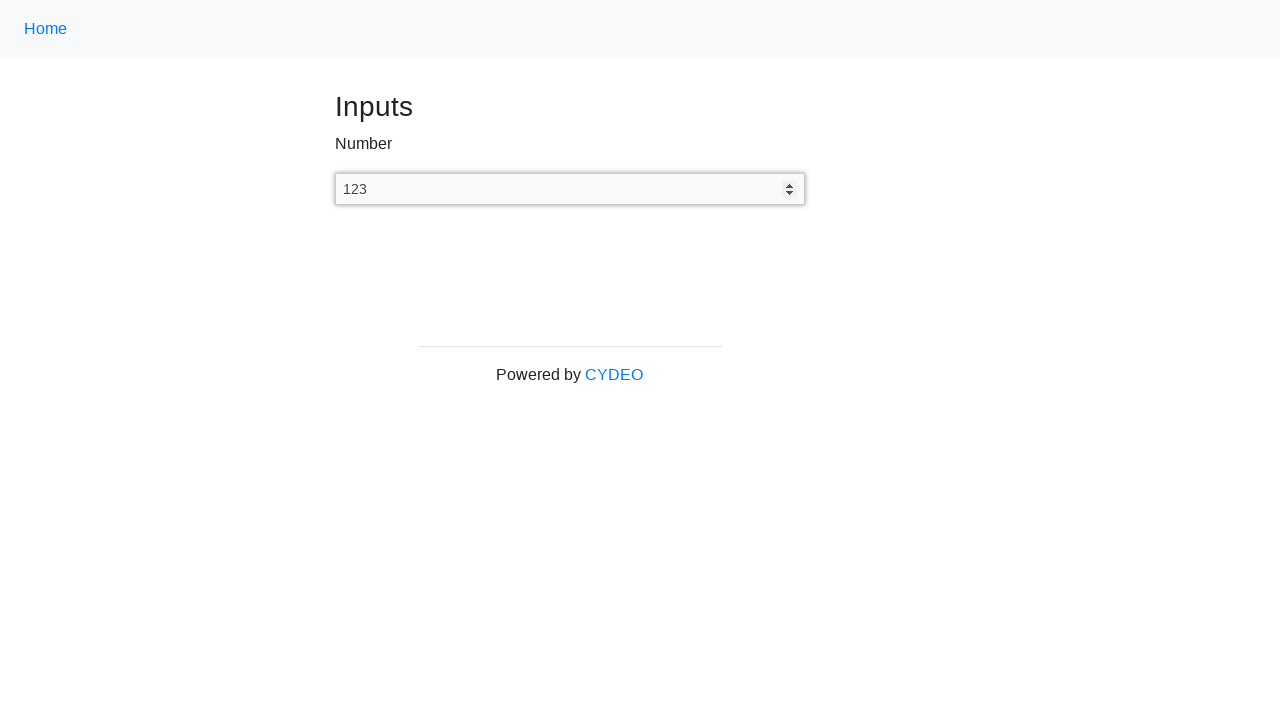

Retrieved input value from number field: '123'
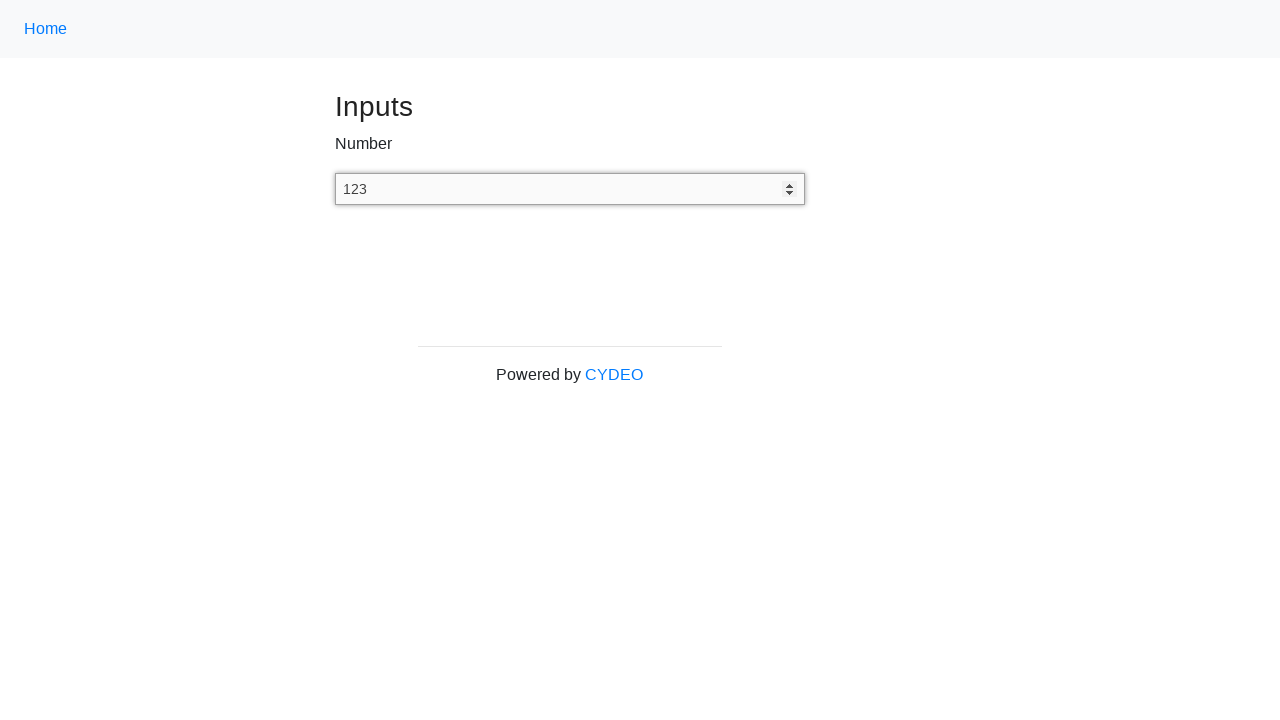

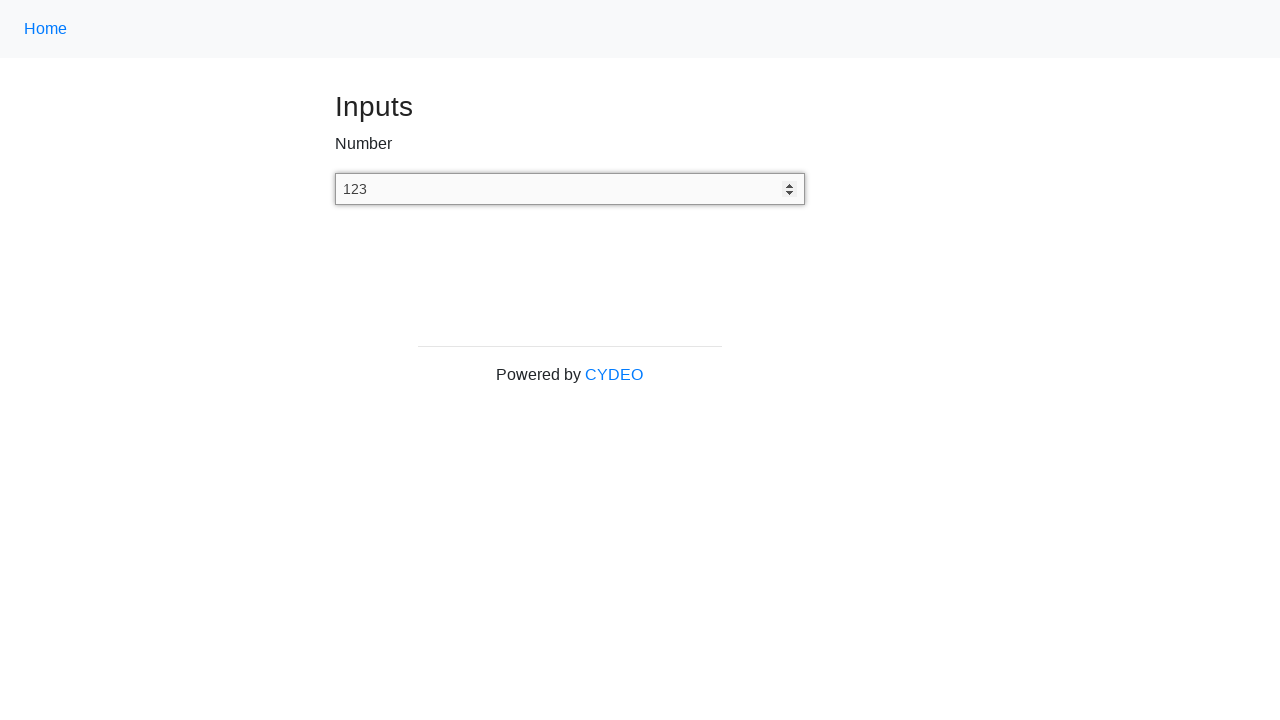